Tests a slow calculator by setting a delay, performing a calculation (7+8), and verifying the result appears after the specified delay

Starting URL: https://bonigarcia.dev/selenium-webdriver-java/slow-calculator.html

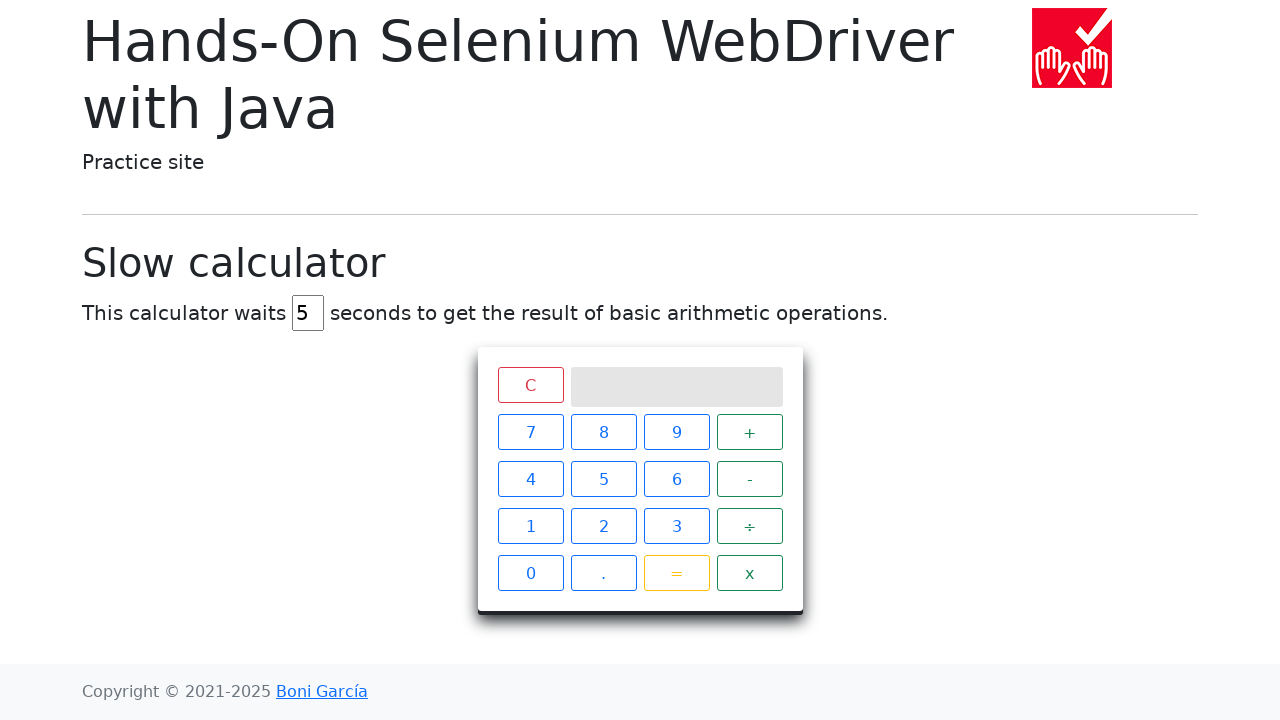

Cleared the delay input field on #delay
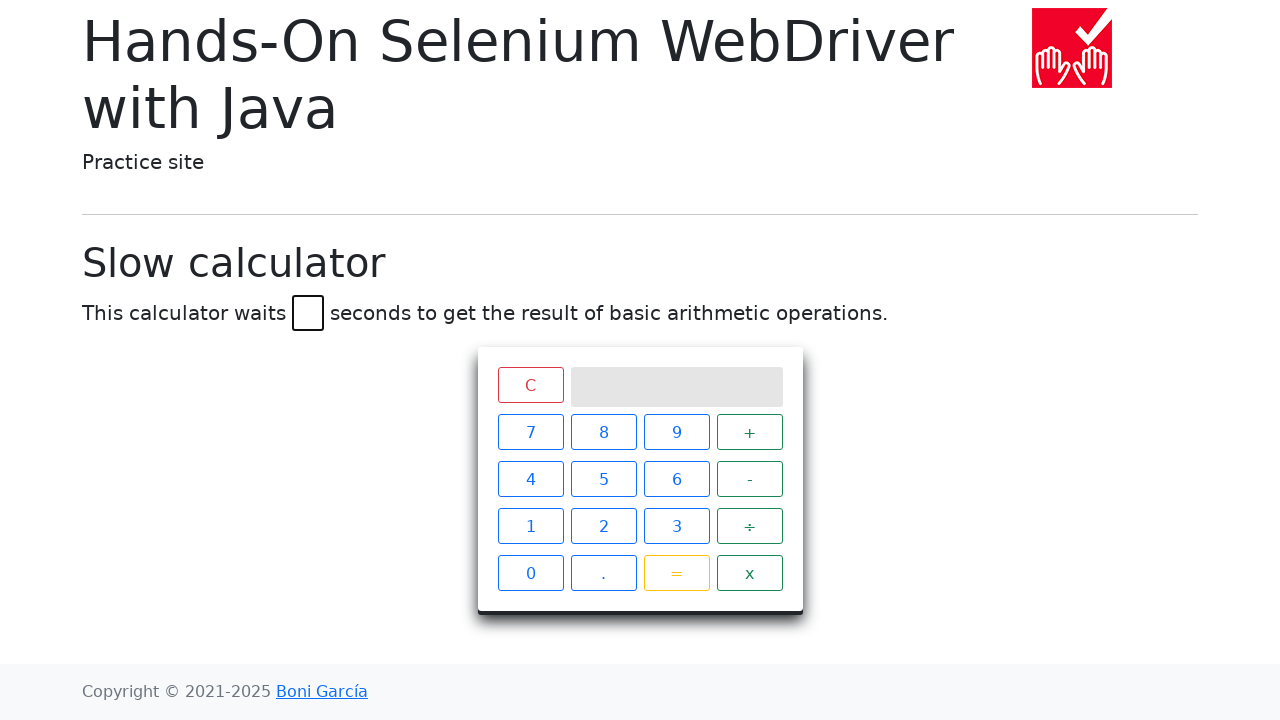

Filled delay field with 45 seconds on #delay
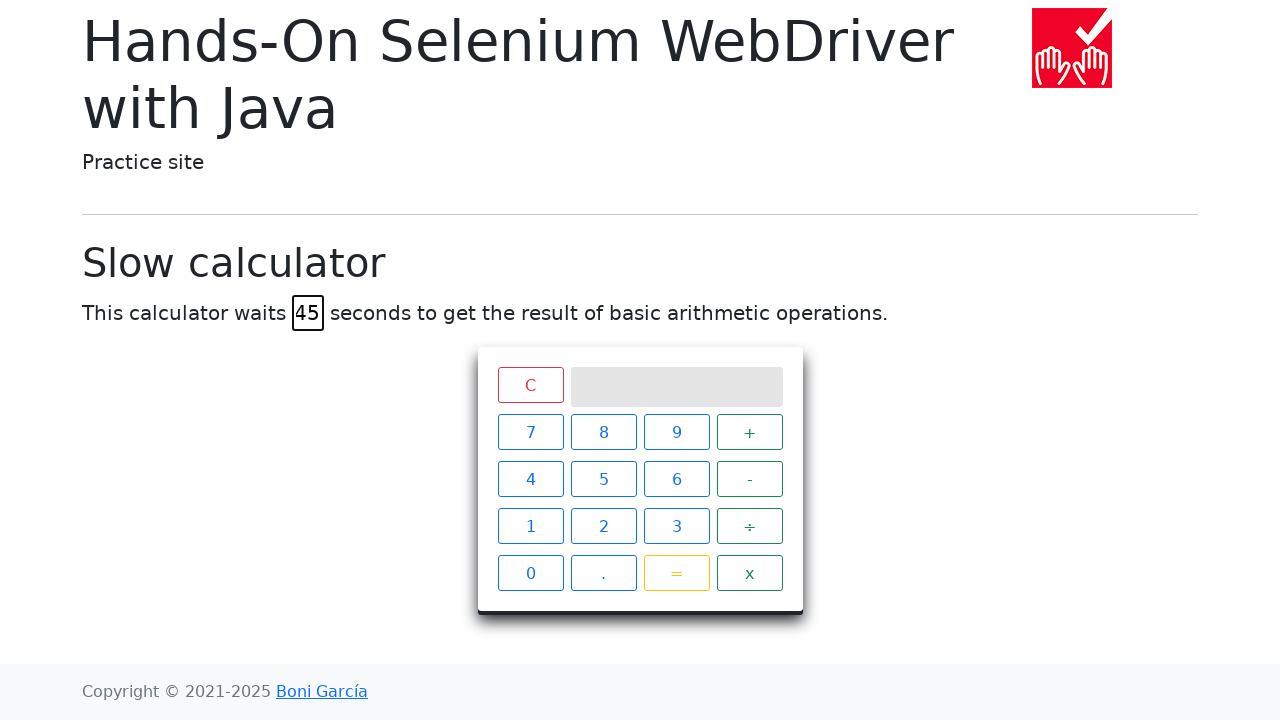

Clicked calculator button 7 at (530, 432) on xpath=//span[text()="7"]
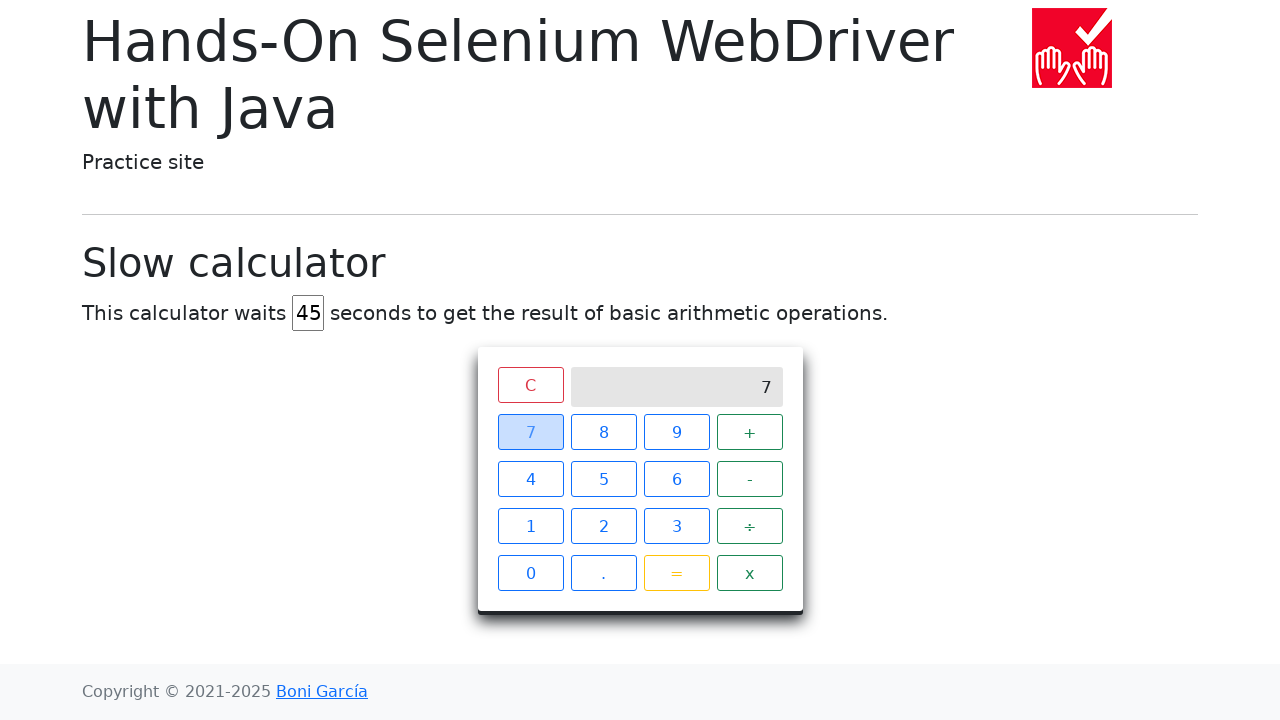

Clicked calculator button + at (750, 432) on xpath=//span[text()="+"]
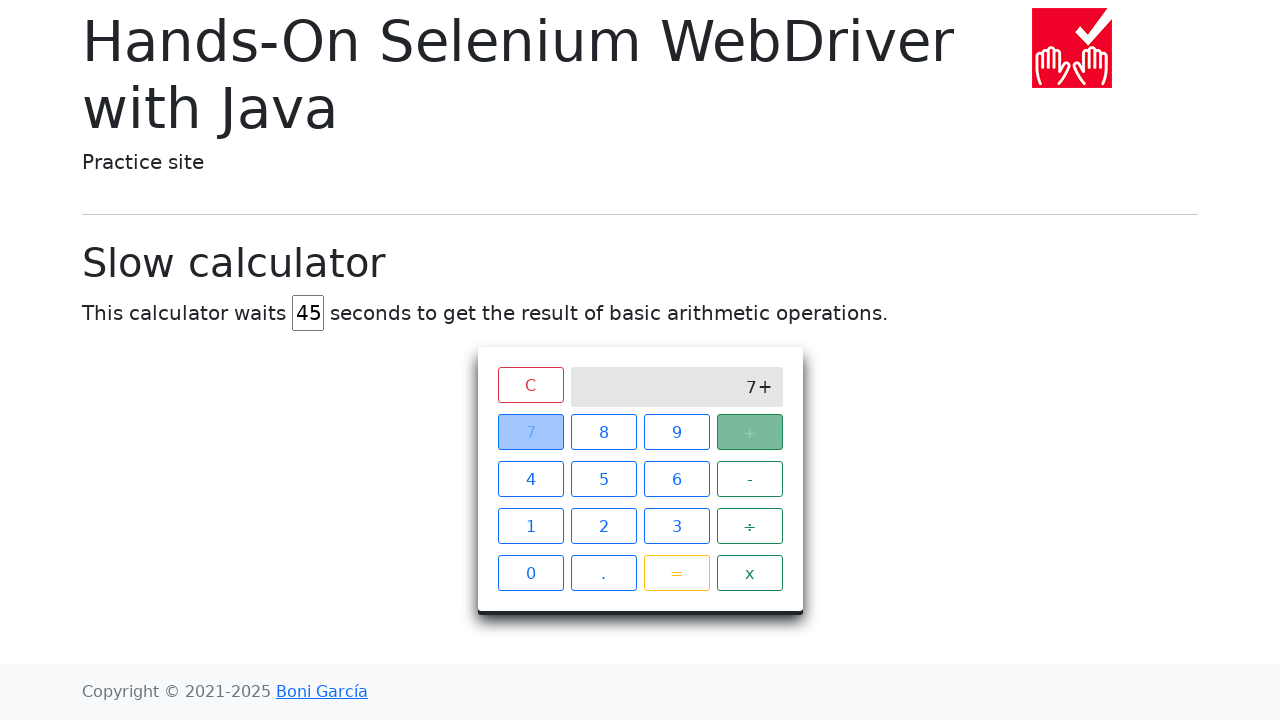

Clicked calculator button 8 at (604, 432) on xpath=//span[text()="8"]
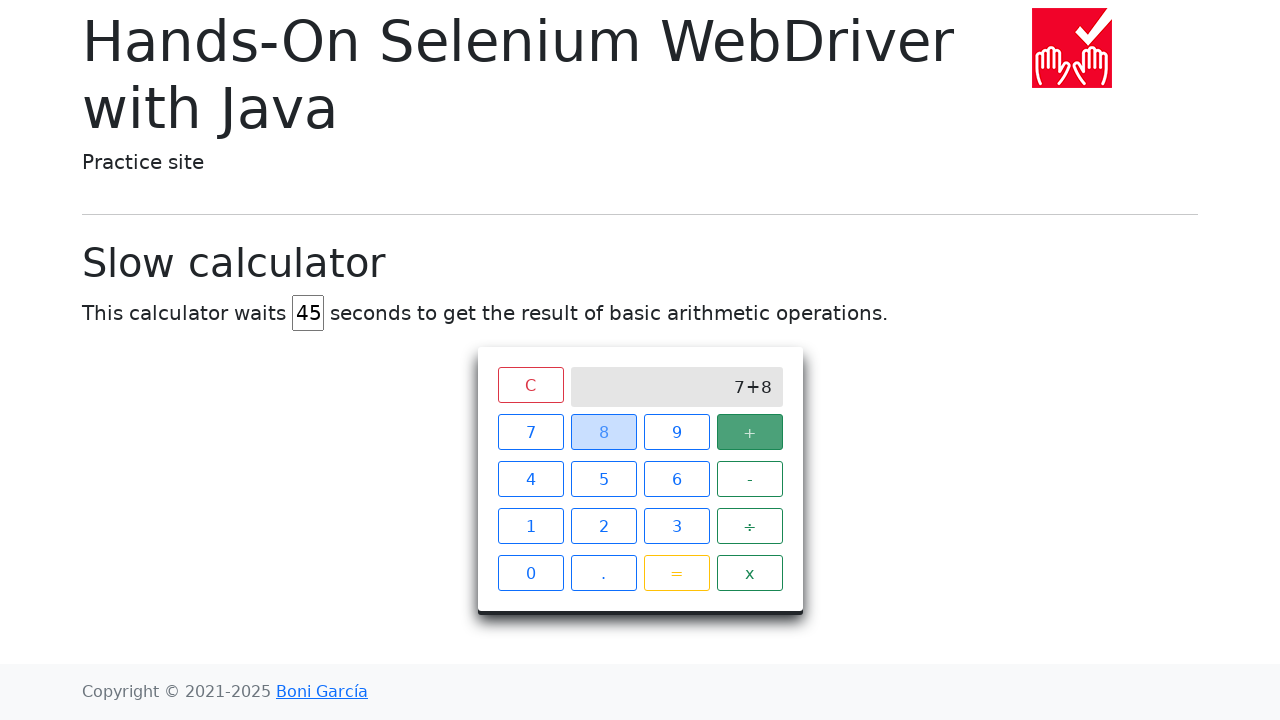

Clicked calculator button = at (676, 573) on xpath=//span[text()="="]
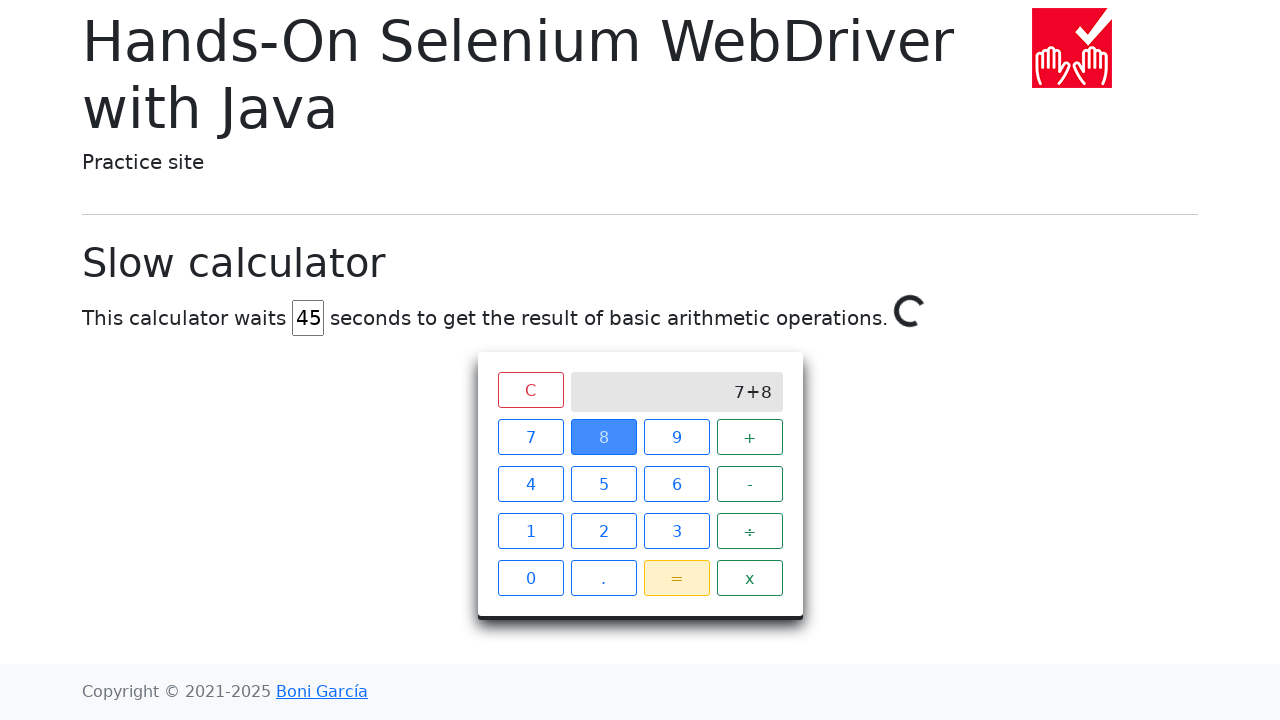

Result 15 appeared after 45 second delay
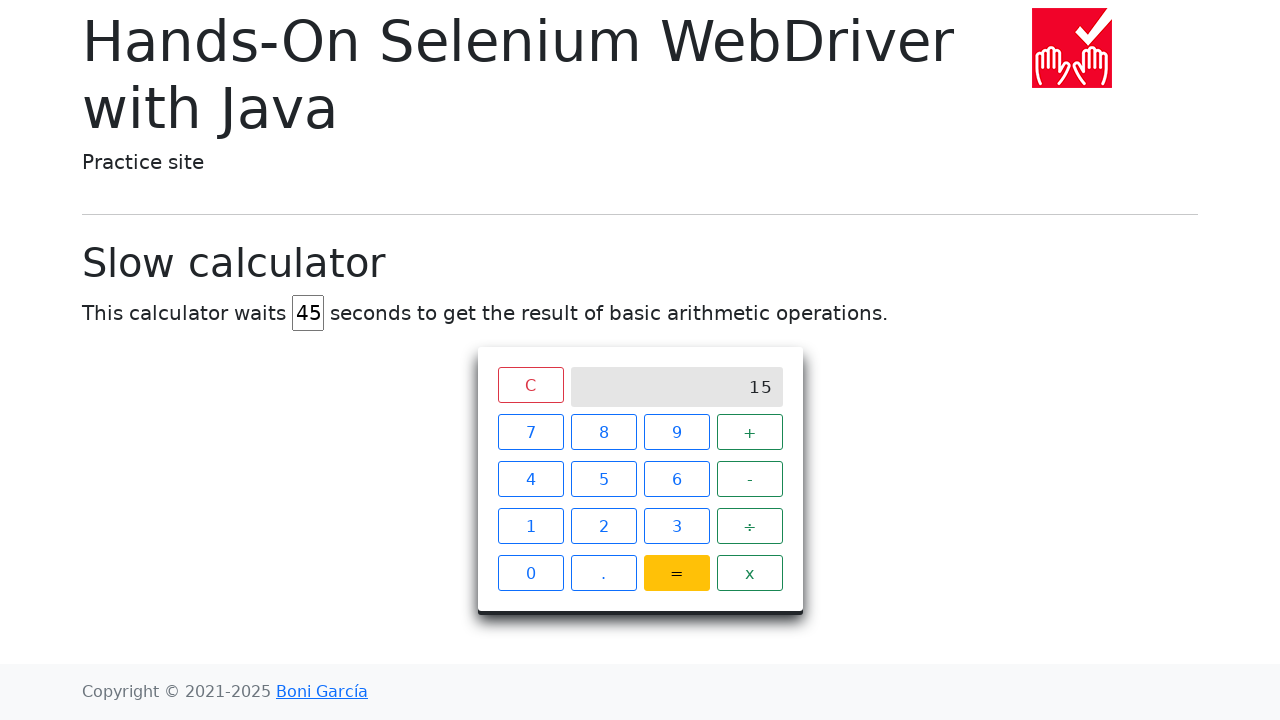

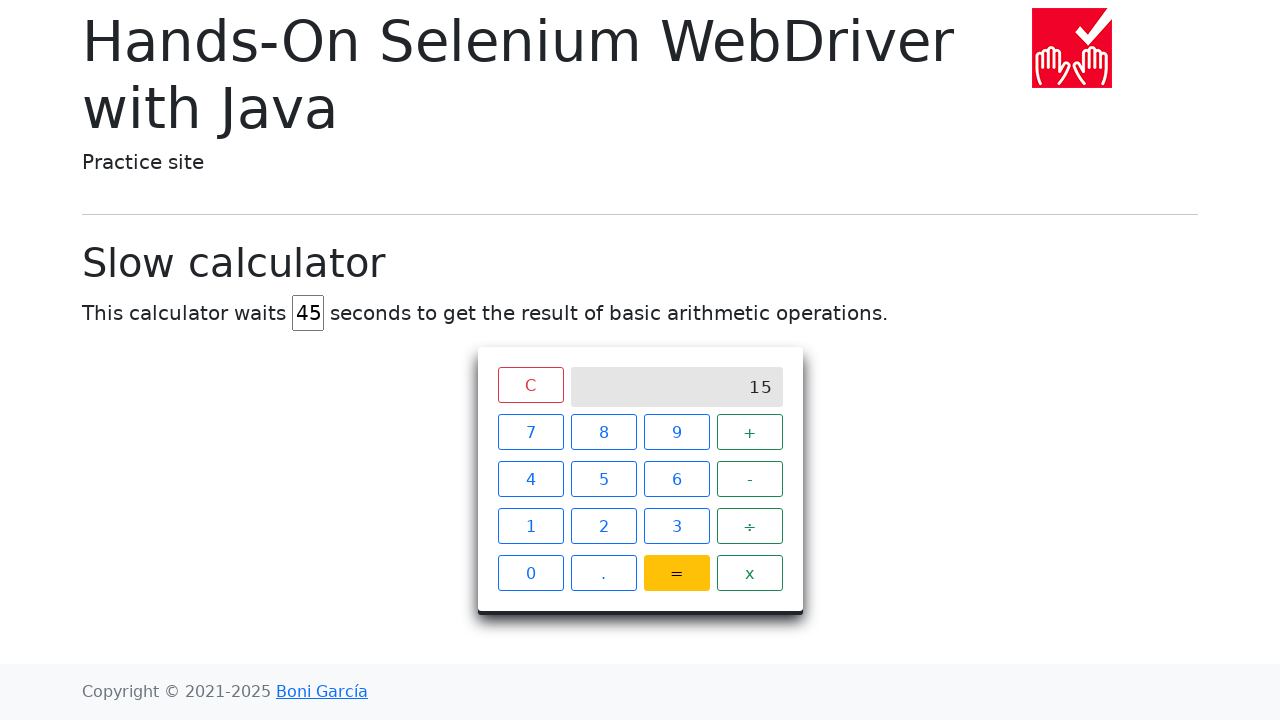